Tests the JavaScript onload event error link by clicking it and verifying the page loads with expected content

Starting URL: https://the-internet.herokuapp.com/

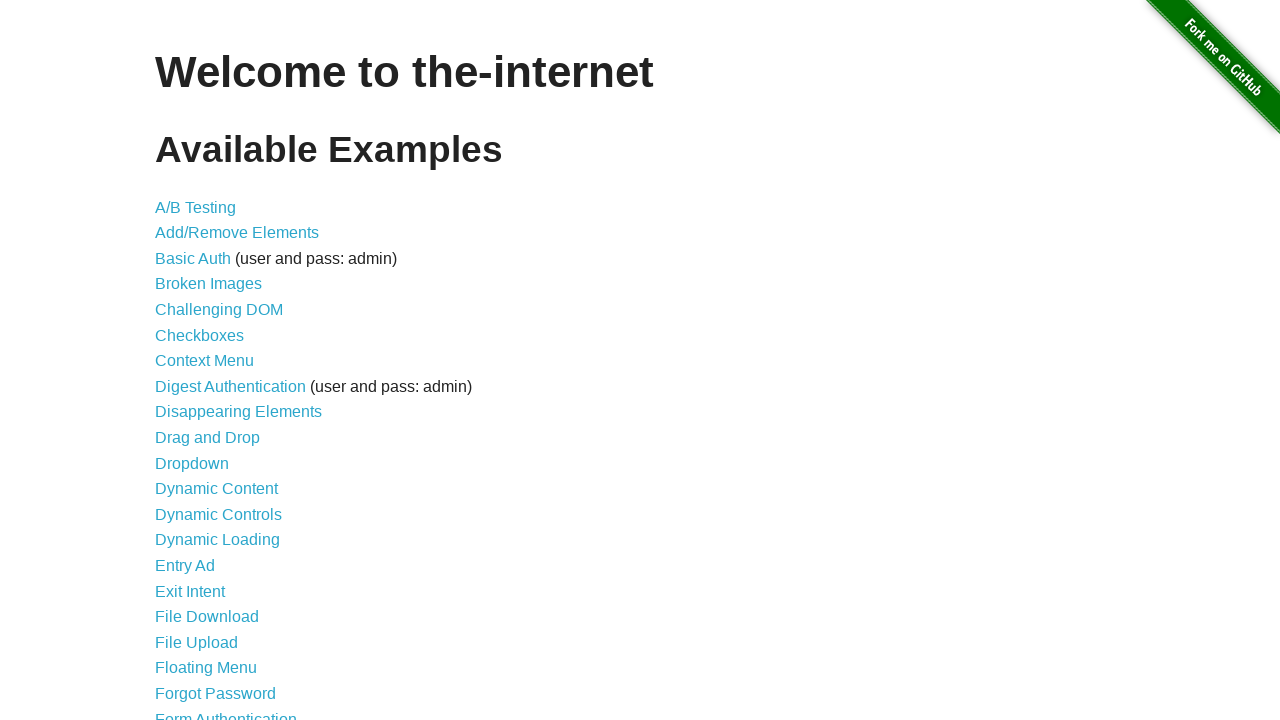

Clicked the JavaScript onload event error link at (259, 360) on a >> internal:has-text="JavaScript onload event error"i
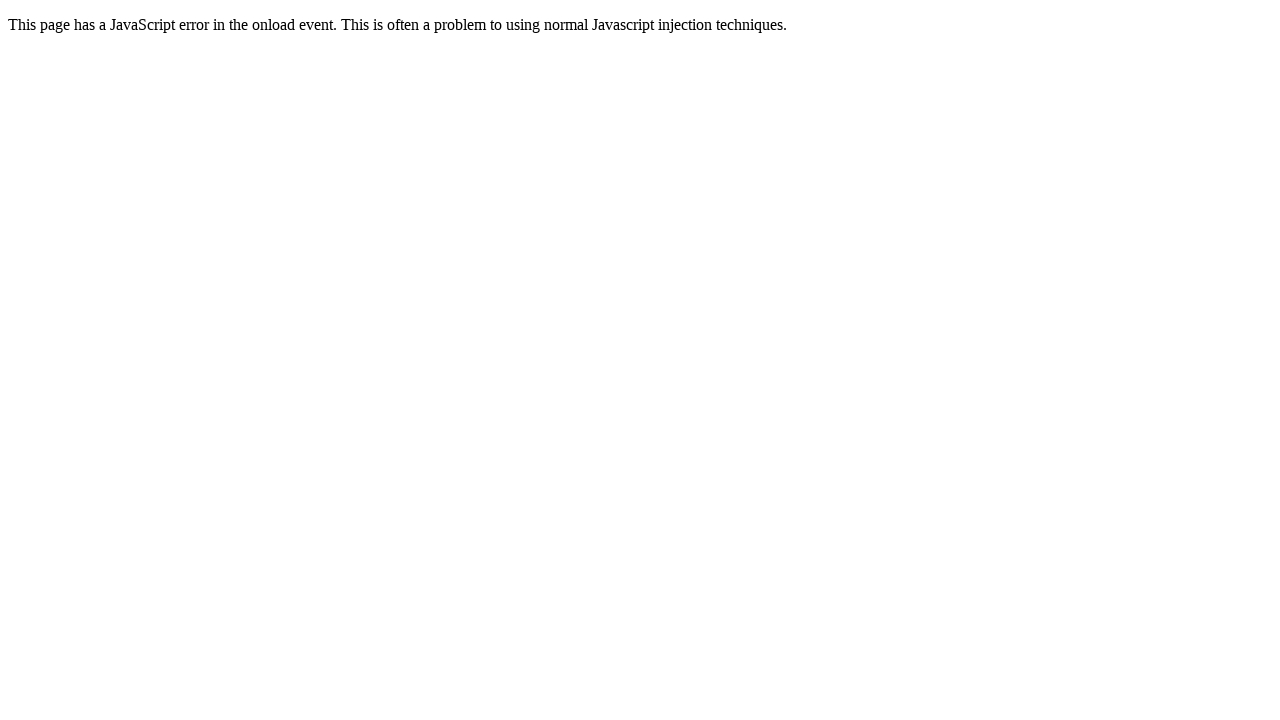

Page loaded with networkidle state
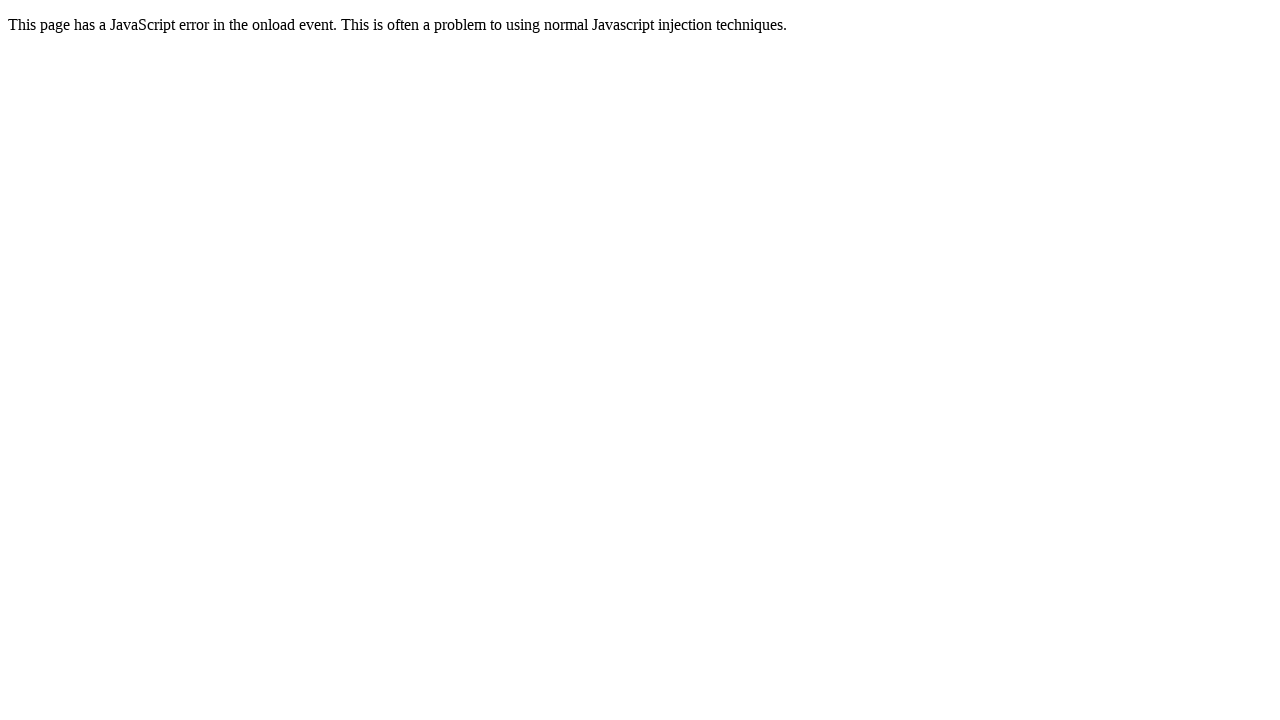

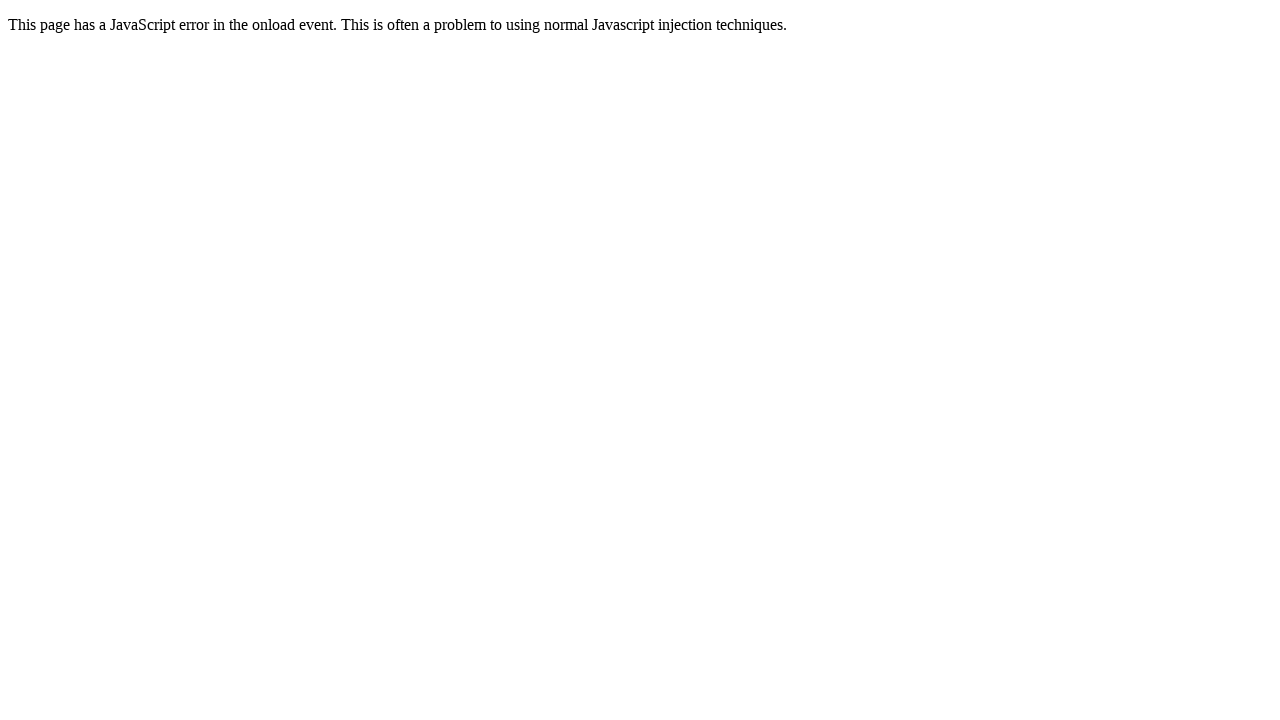